Tests dropdown selection functionality by selecting year, month, and day from dropdown menus using different selection methods

Starting URL: https://testcenter.techproeducation.com/index.php?page=dropdown

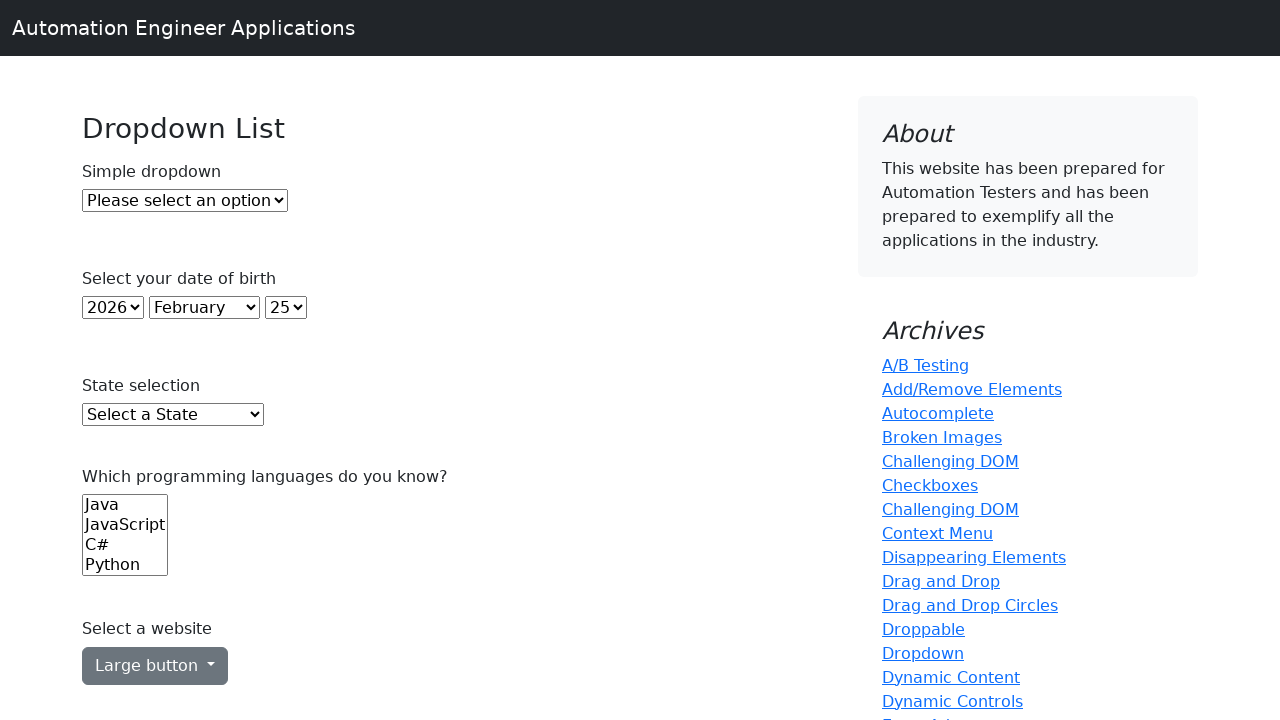

Navigated to dropdown selection test page
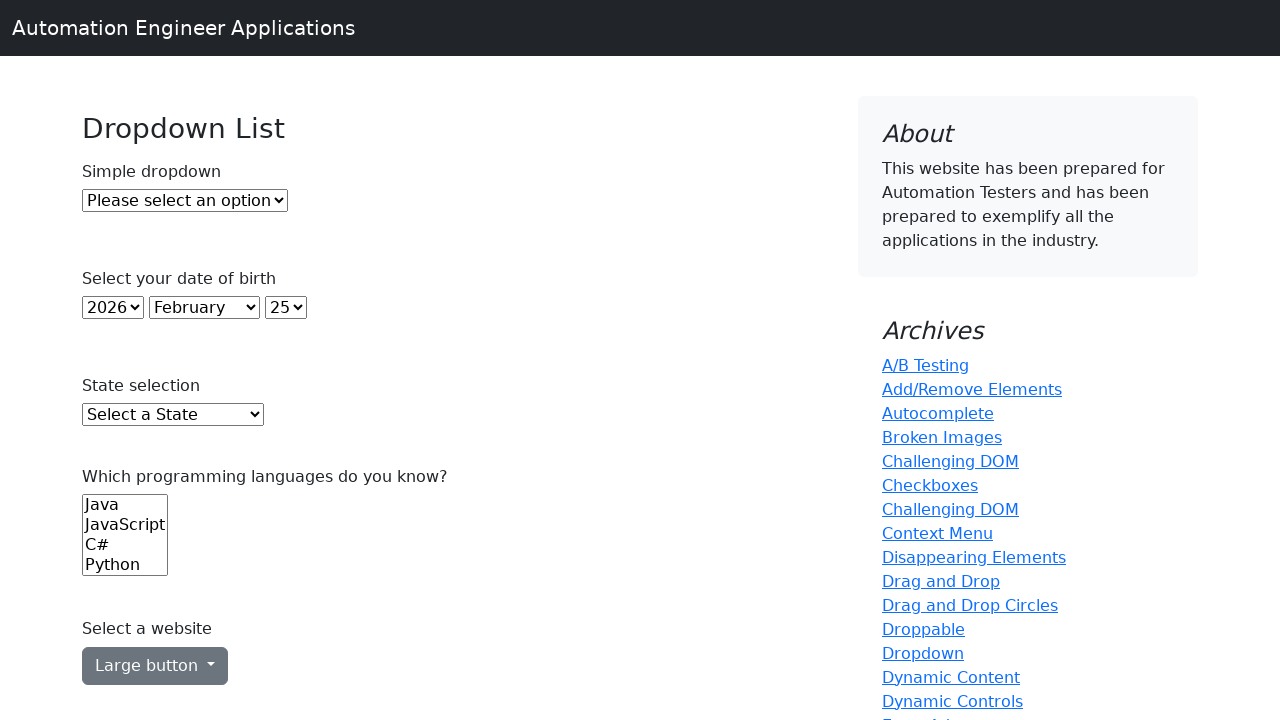

Selected year 2019 from year dropdown using index 5 on select#year
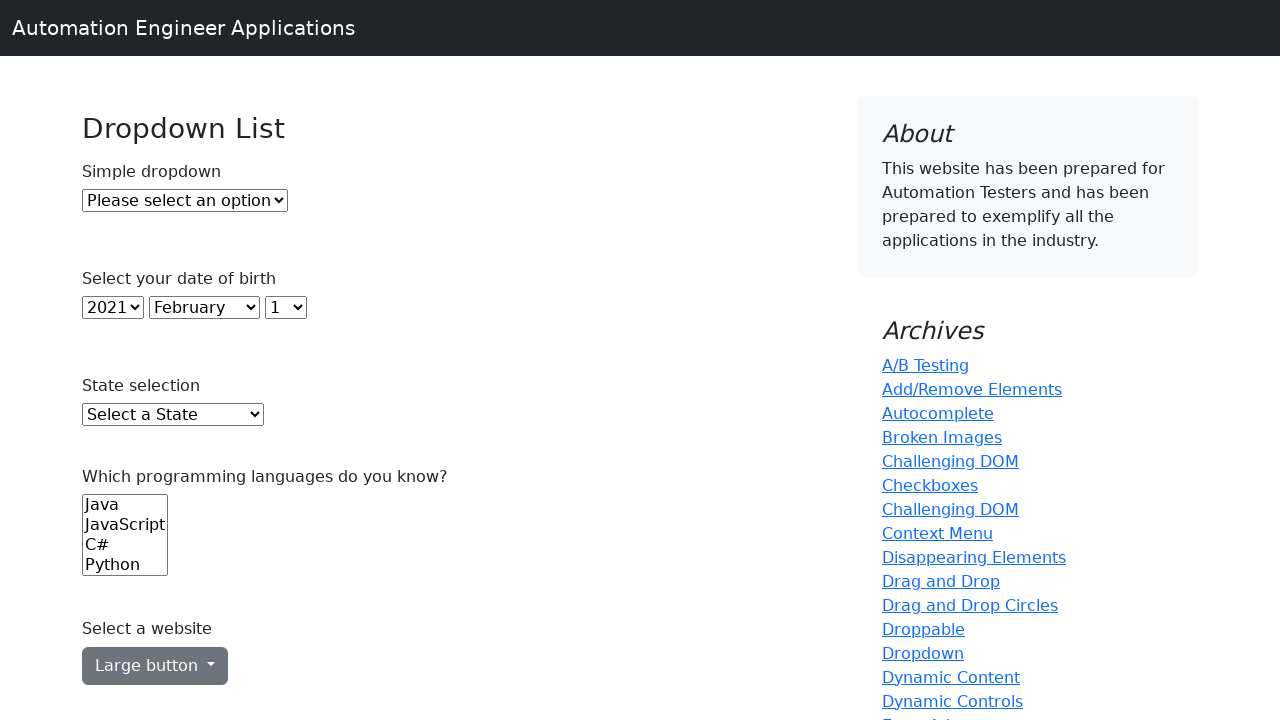

Selected April from month dropdown using visible text on select#month
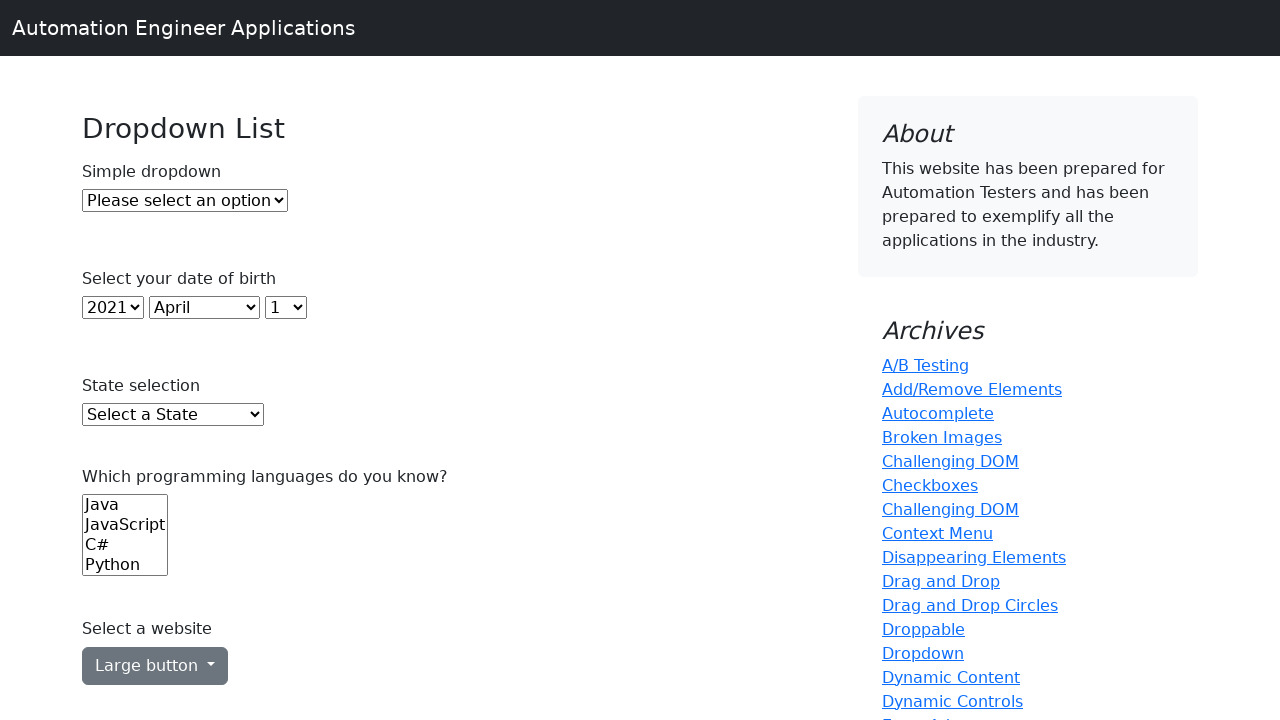

Selected day 2 from day dropdown using index 1 on select#day
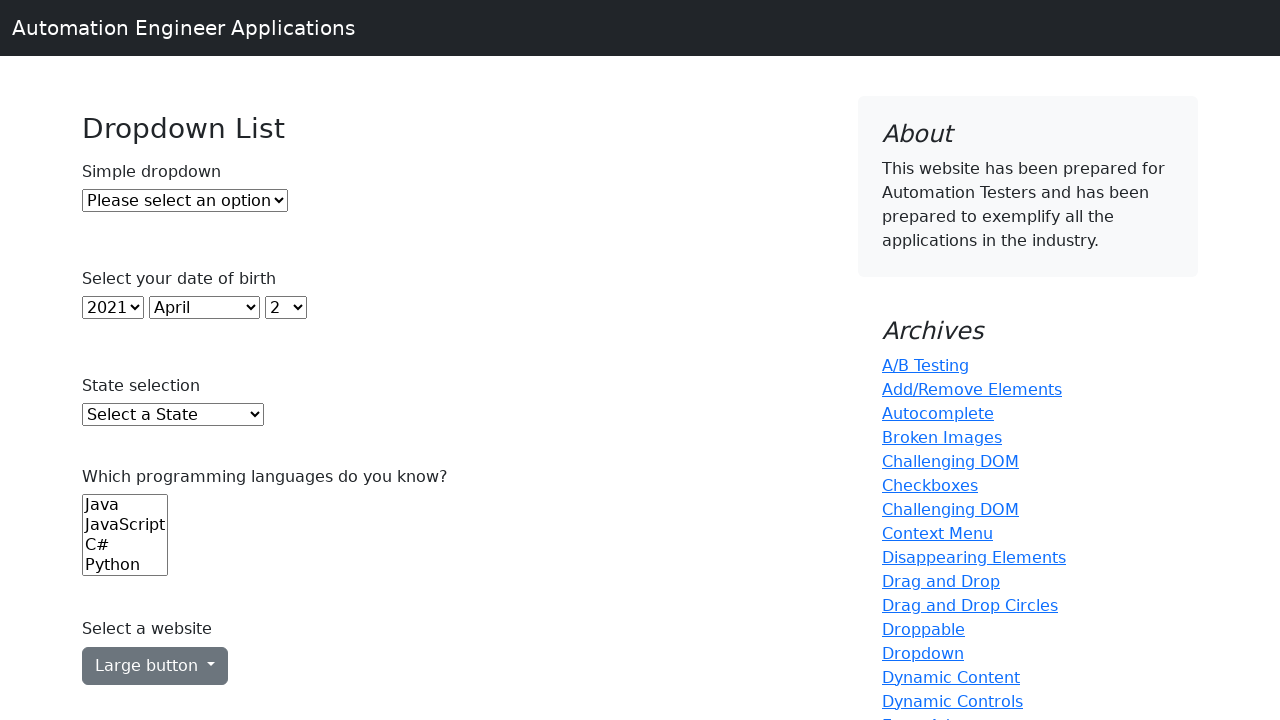

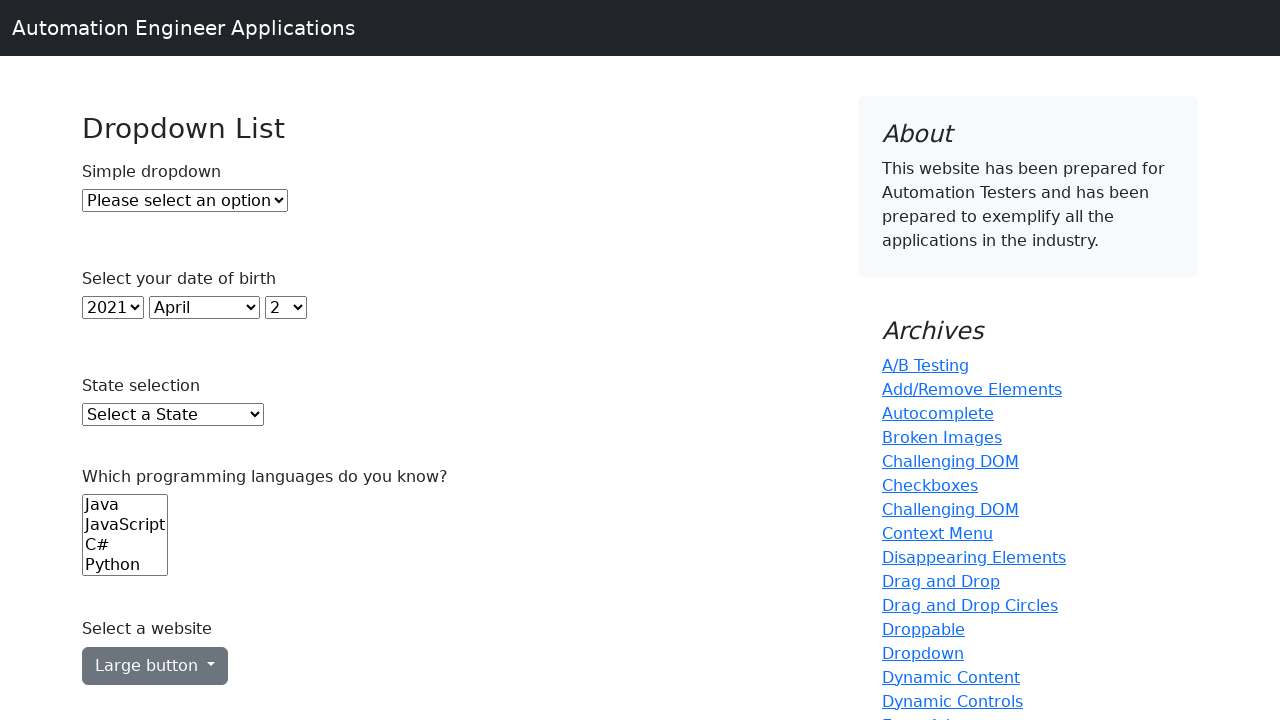